Tests displaying growl-style notification messages on a webpage by injecting jQuery and jQuery Growl library, then triggering notification popups.

Starting URL: http://the-internet.herokuapp.com

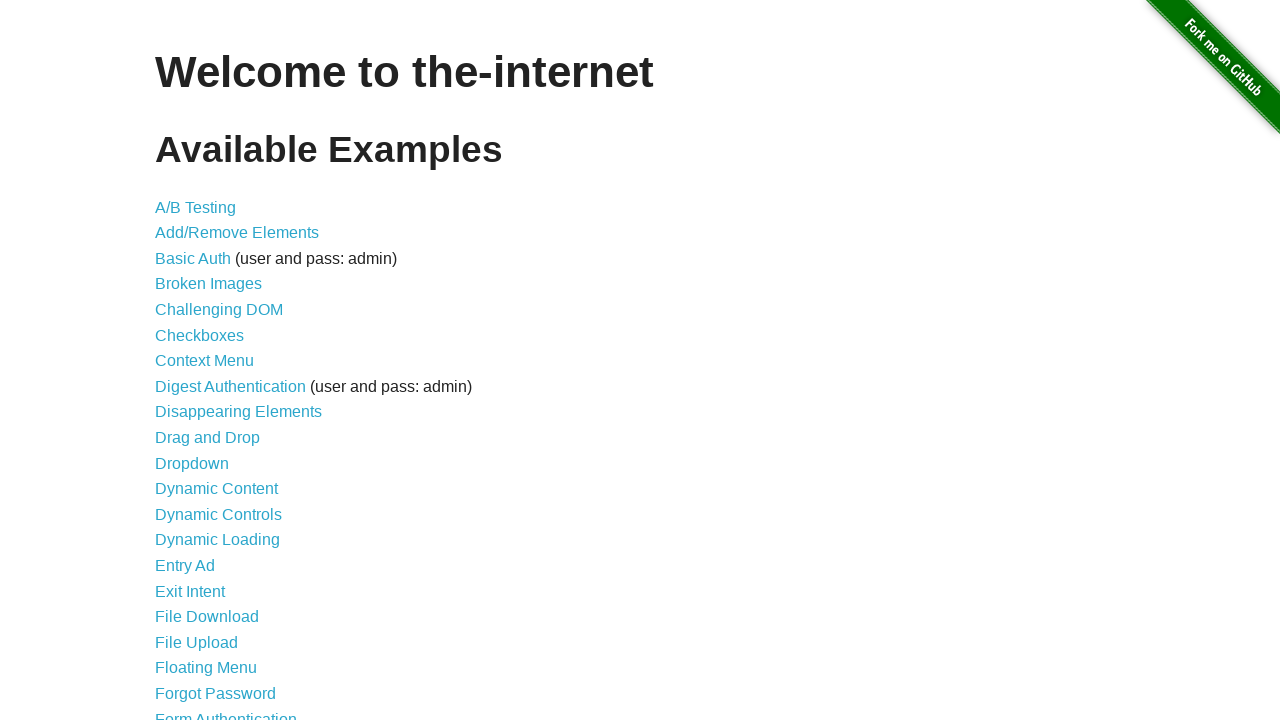

Injected jQuery library if not already present
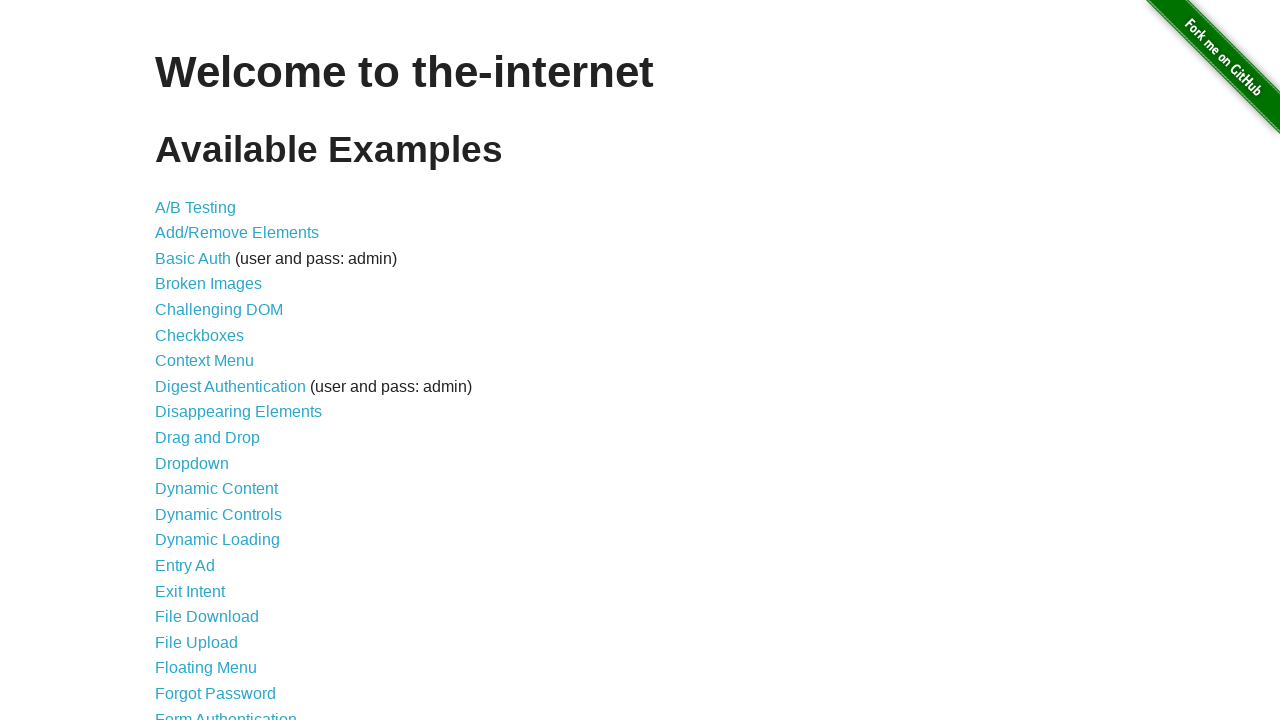

jQuery library loaded and available
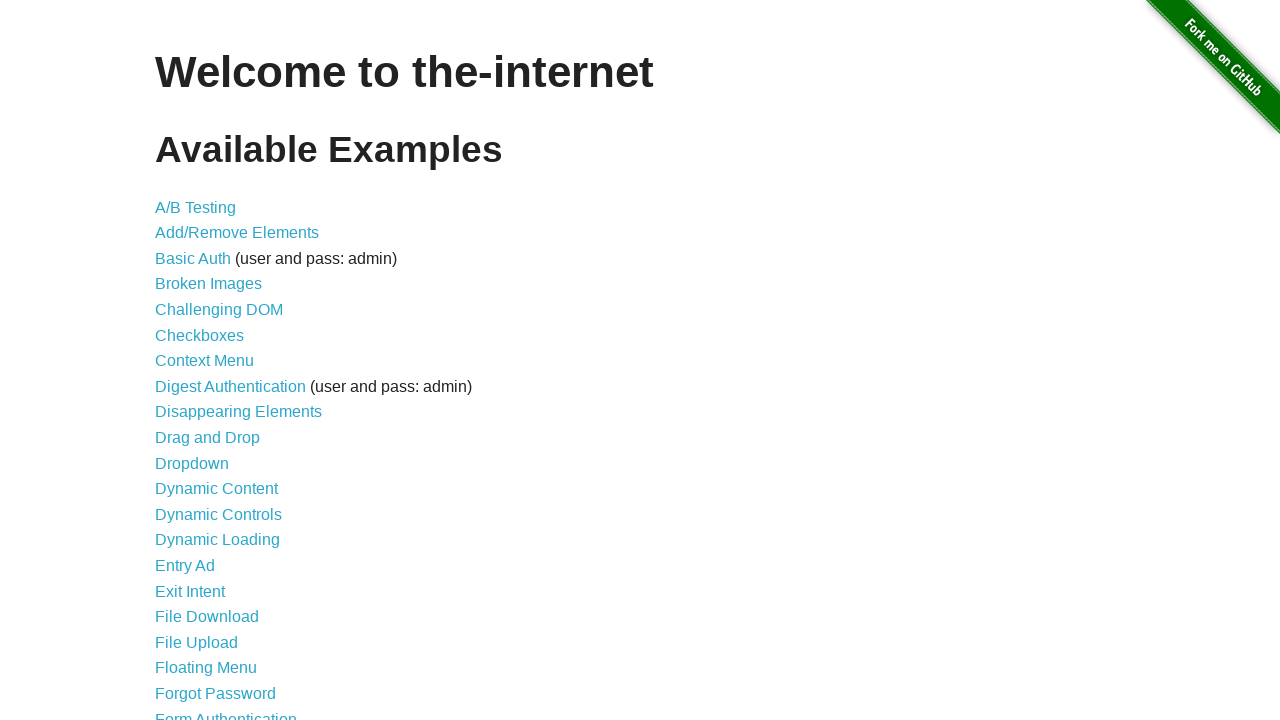

Loaded jQuery Growl library via jQuery getScript
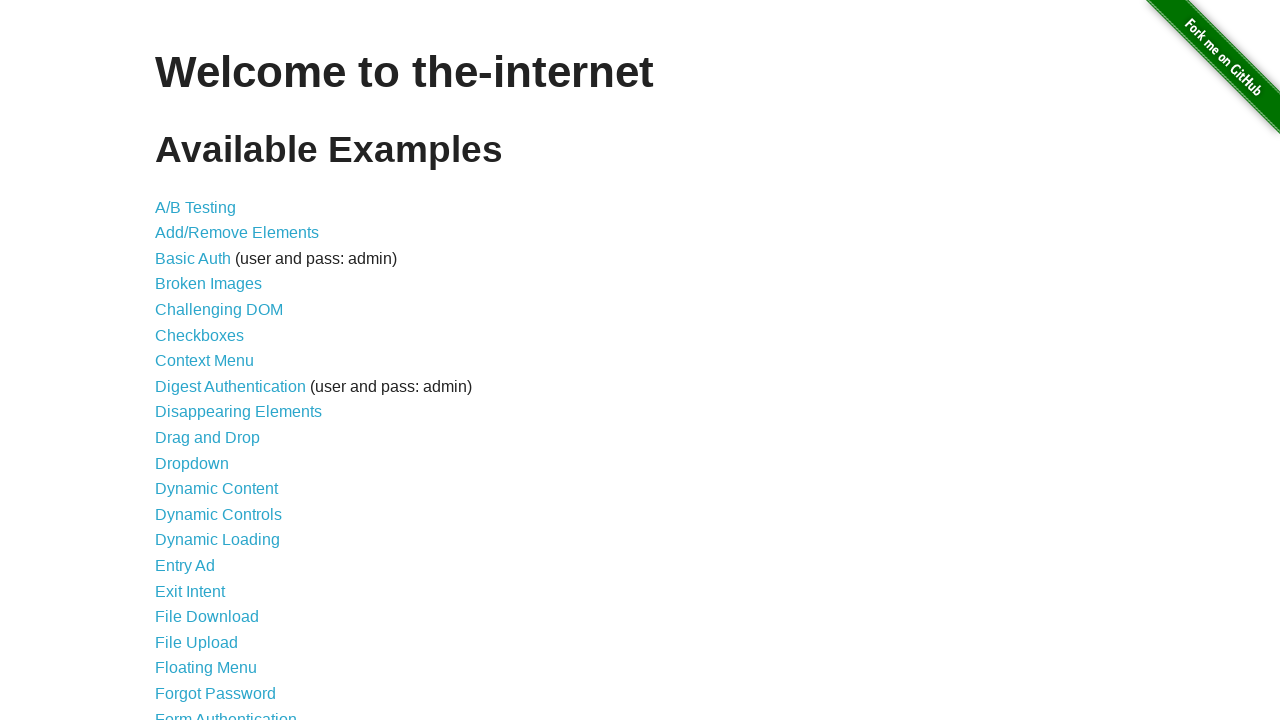

Injected jQuery Growl CSS stylesheet into page head
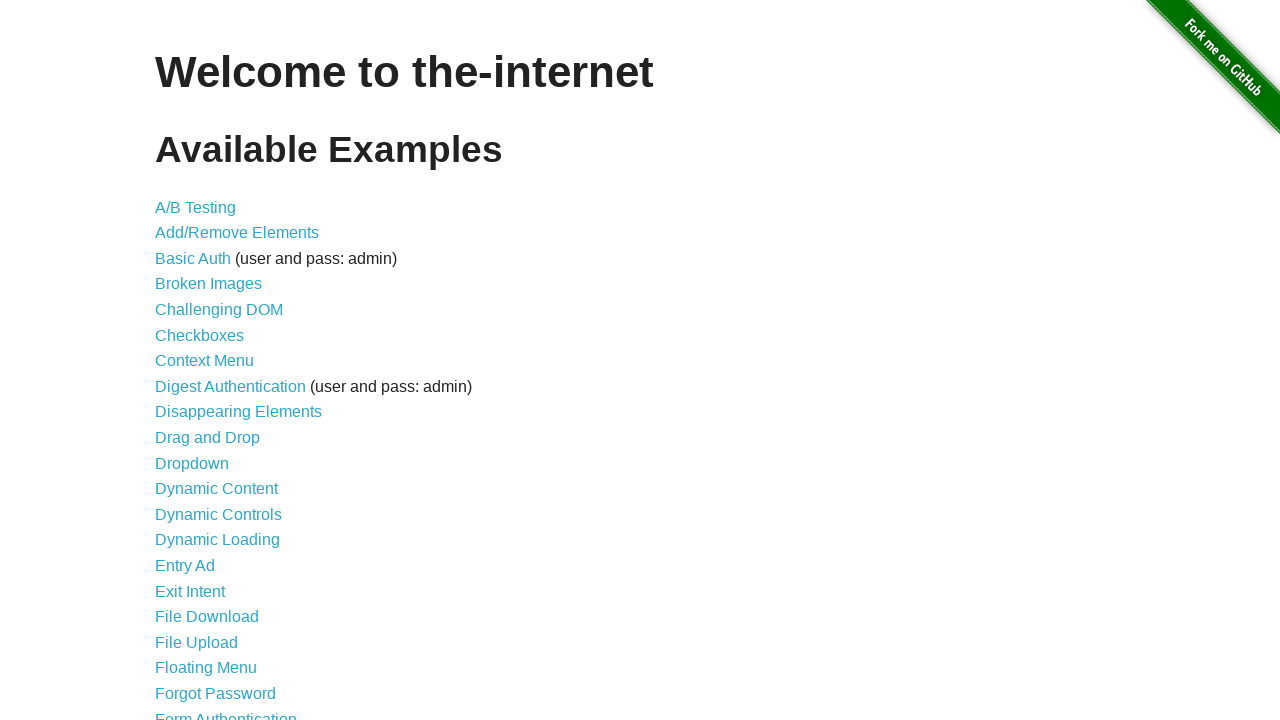

jQuery Growl function is now available
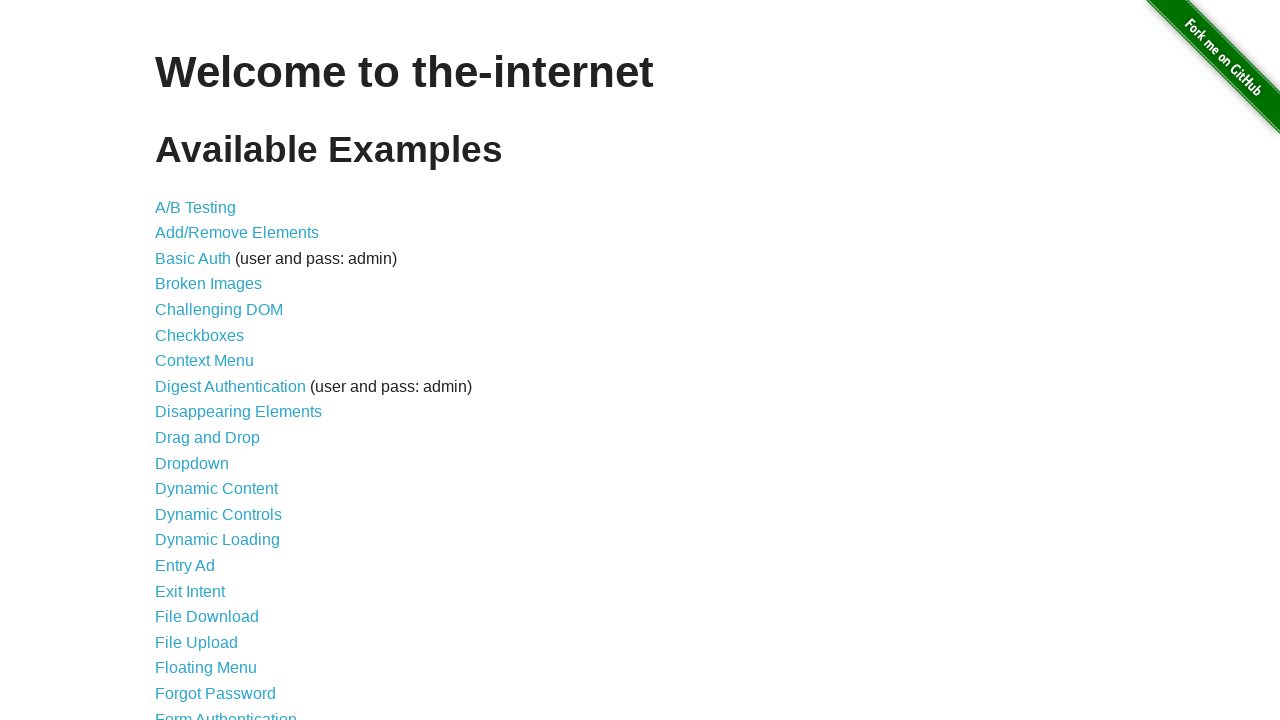

Triggered growl notification with title 'GET' and message '/'
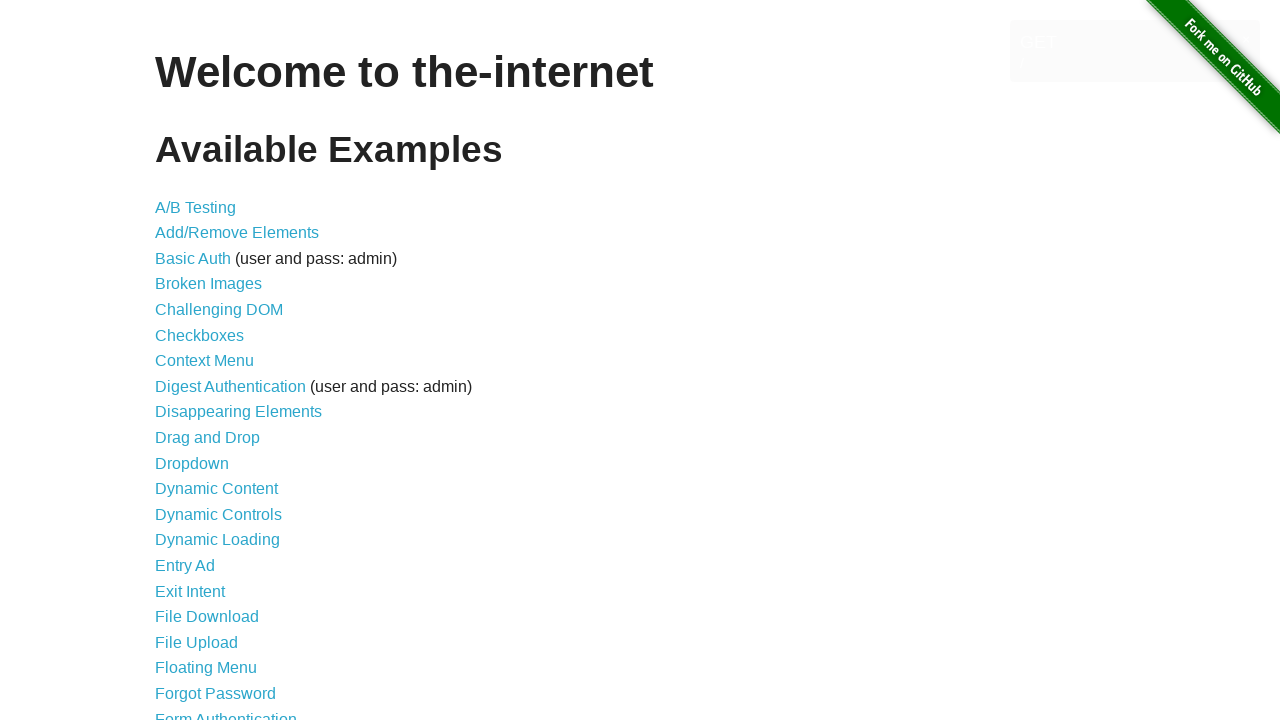

Waited 2 seconds to observe the notification popup
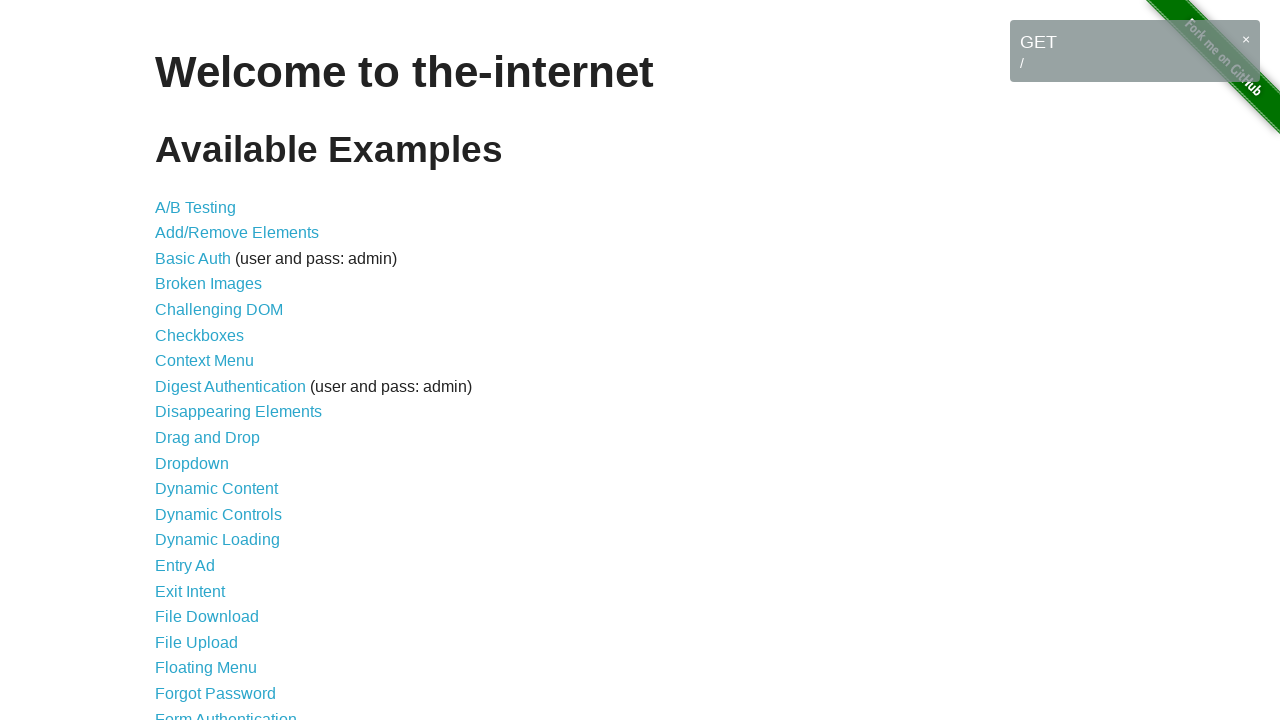

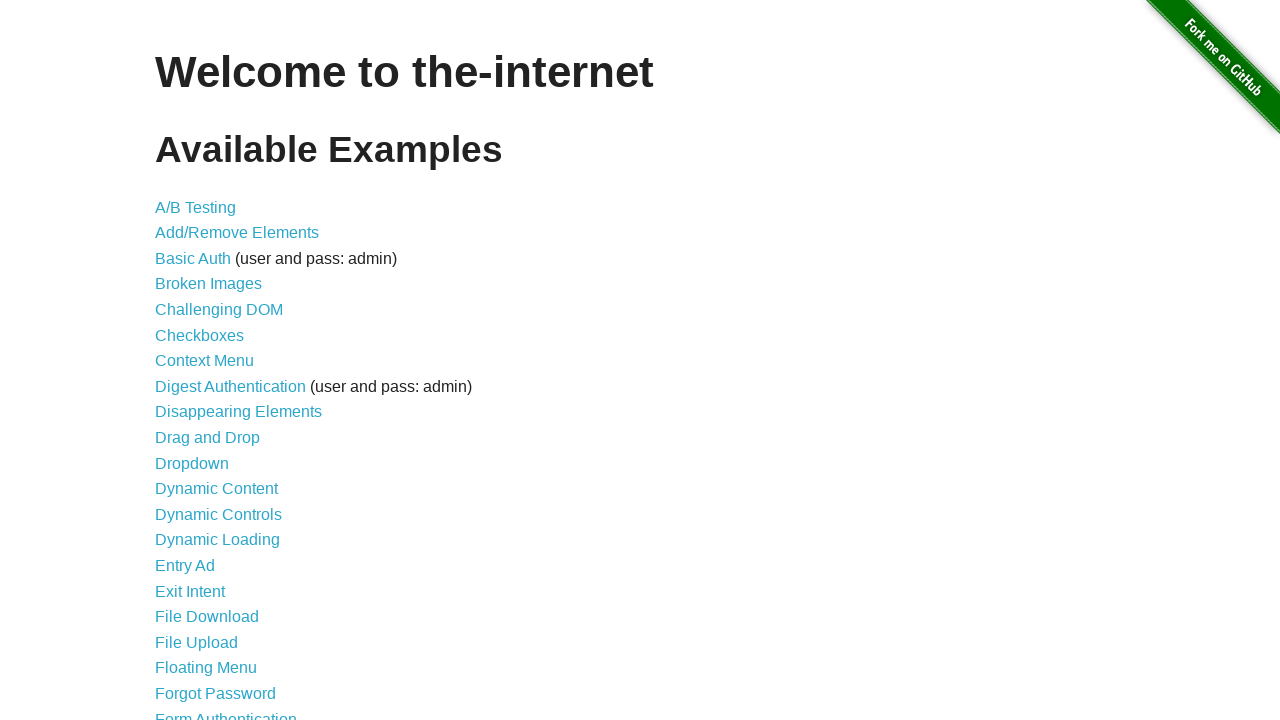